Tests jQuery UI datepicker functionality by opening the calendar and selecting a specific date (21st of the current month)

Starting URL: https://jqueryui.com/datepicker/

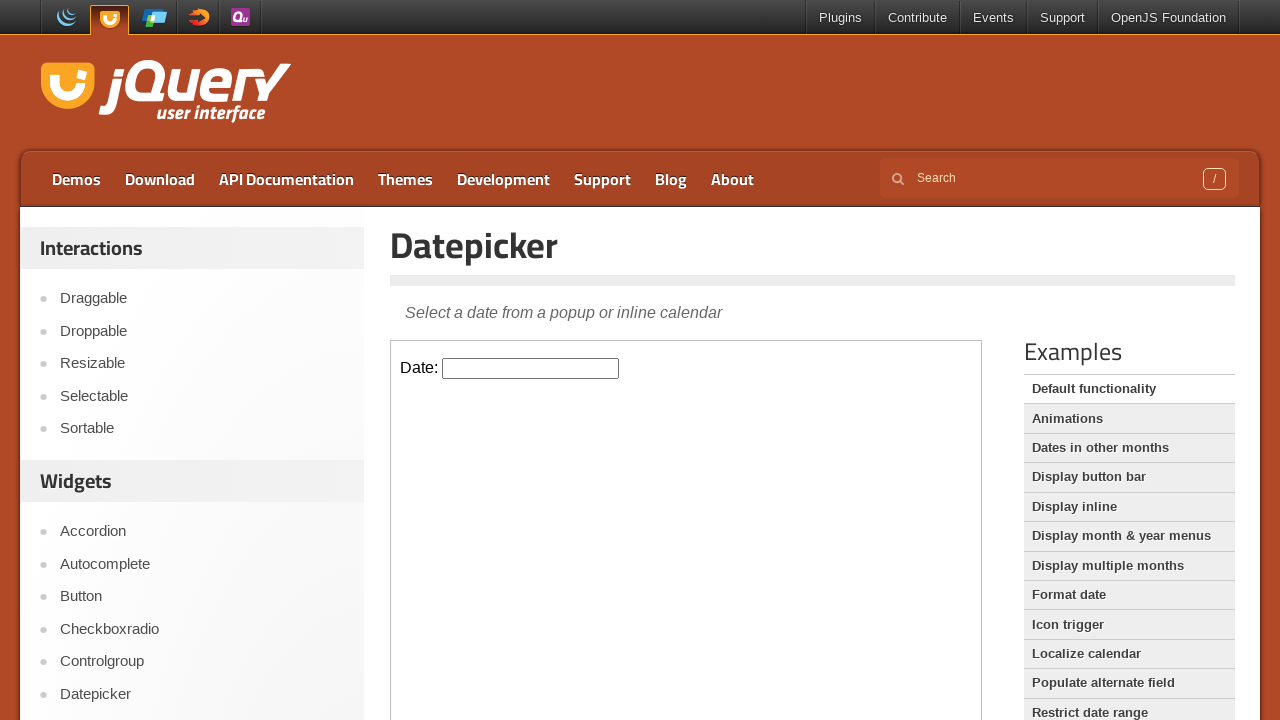

Located the demo iframe containing the datepicker
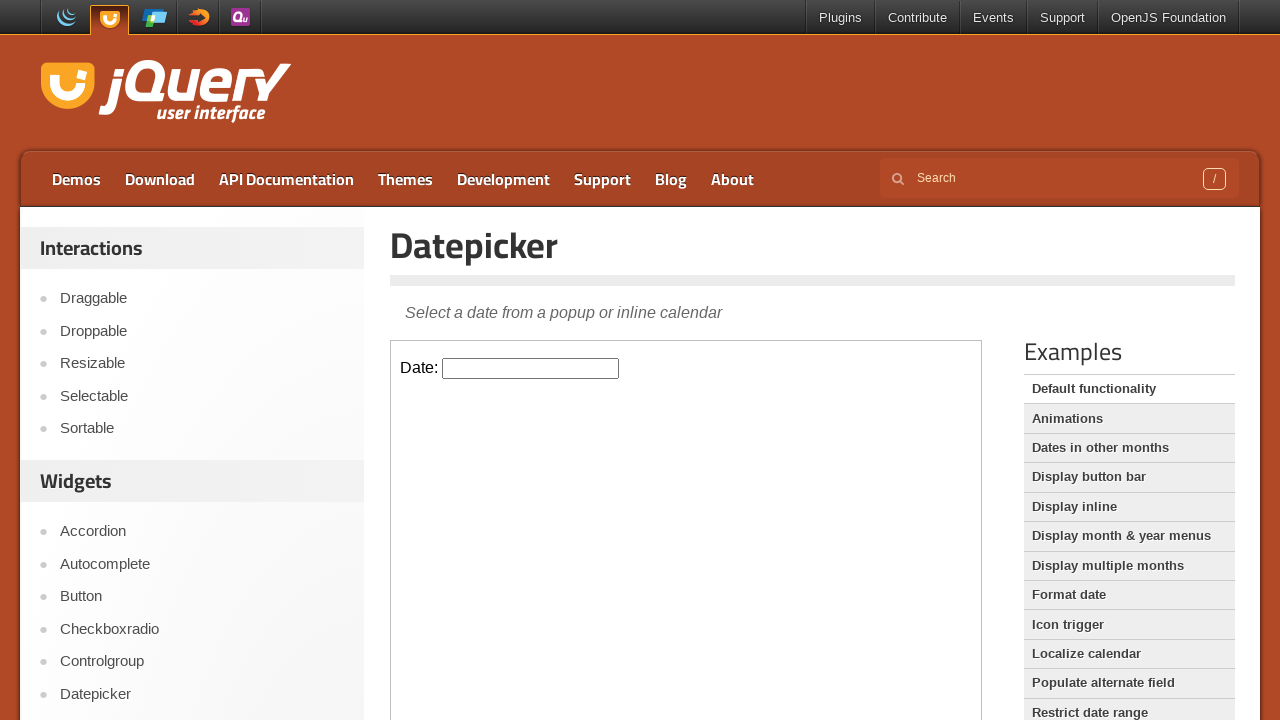

Clicked on the datepicker input field to open the calendar at (531, 368) on .demo-frame >> internal:control=enter-frame >> .hasDatepicker
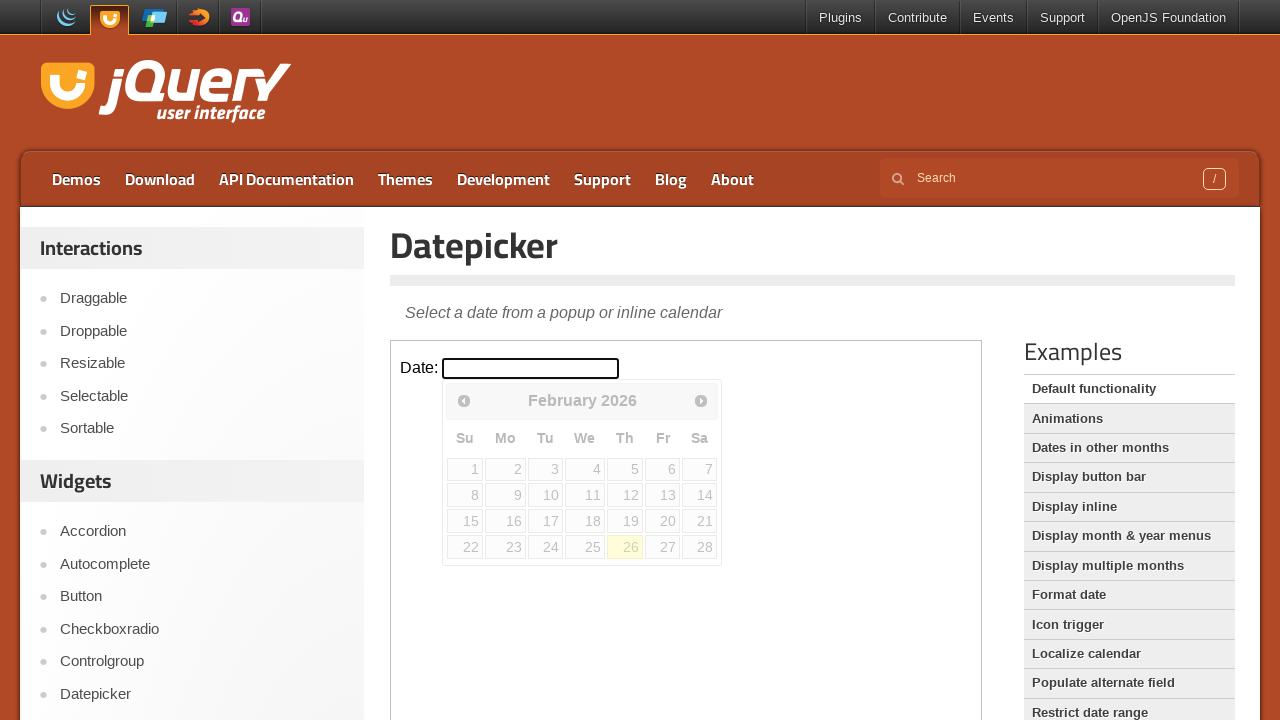

Retrieved all date cells from the calendar table
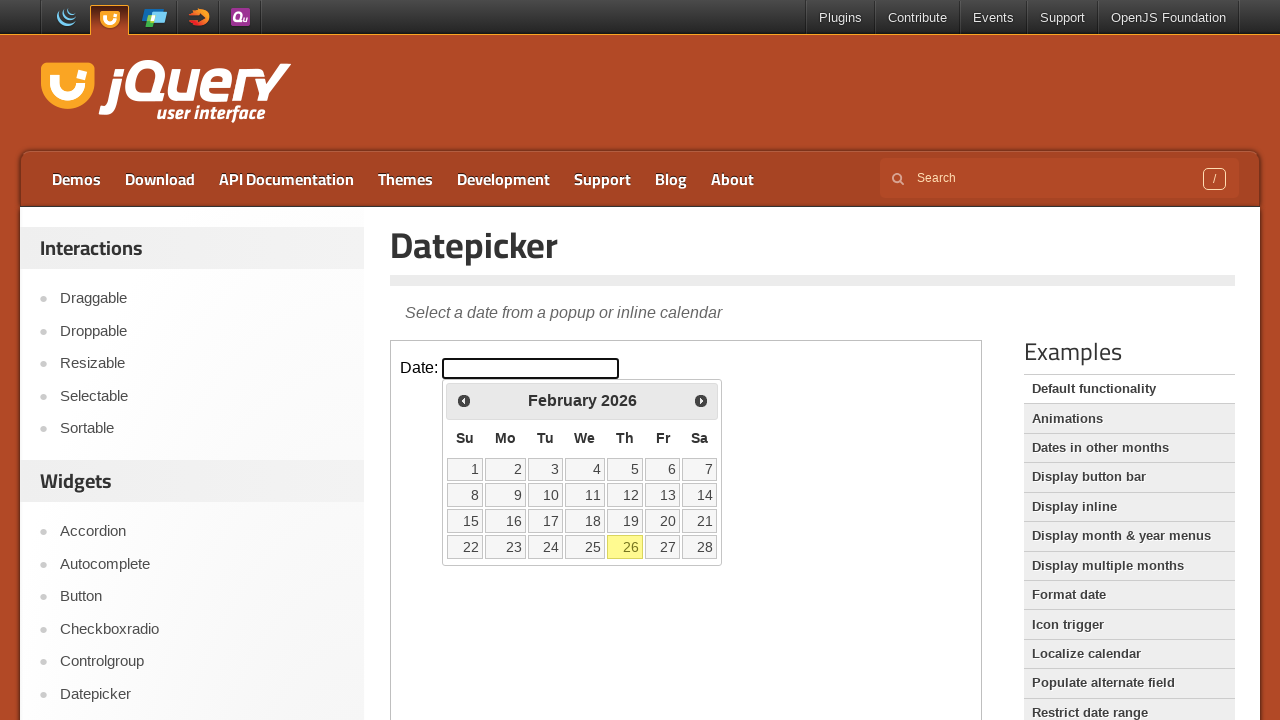

Clicked on the 21st date in the calendar at (700, 521) on .demo-frame >> internal:control=enter-frame >> xpath=//table[@class='ui-datepick
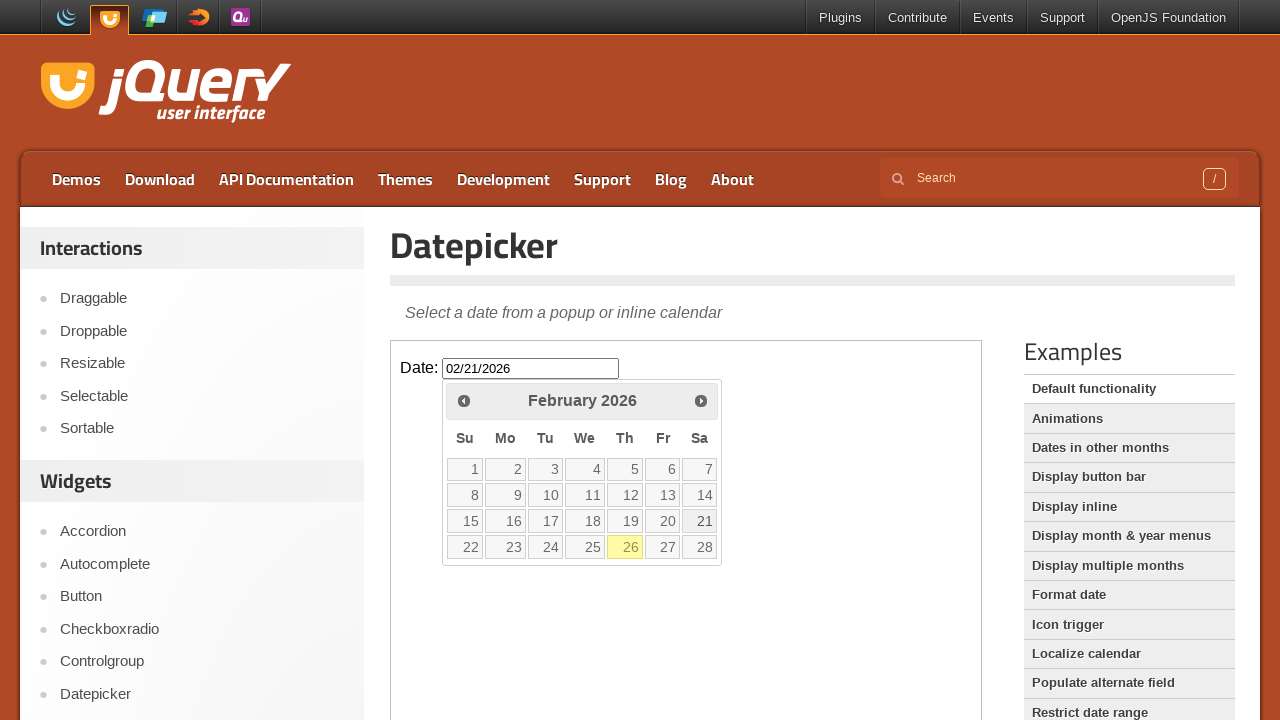

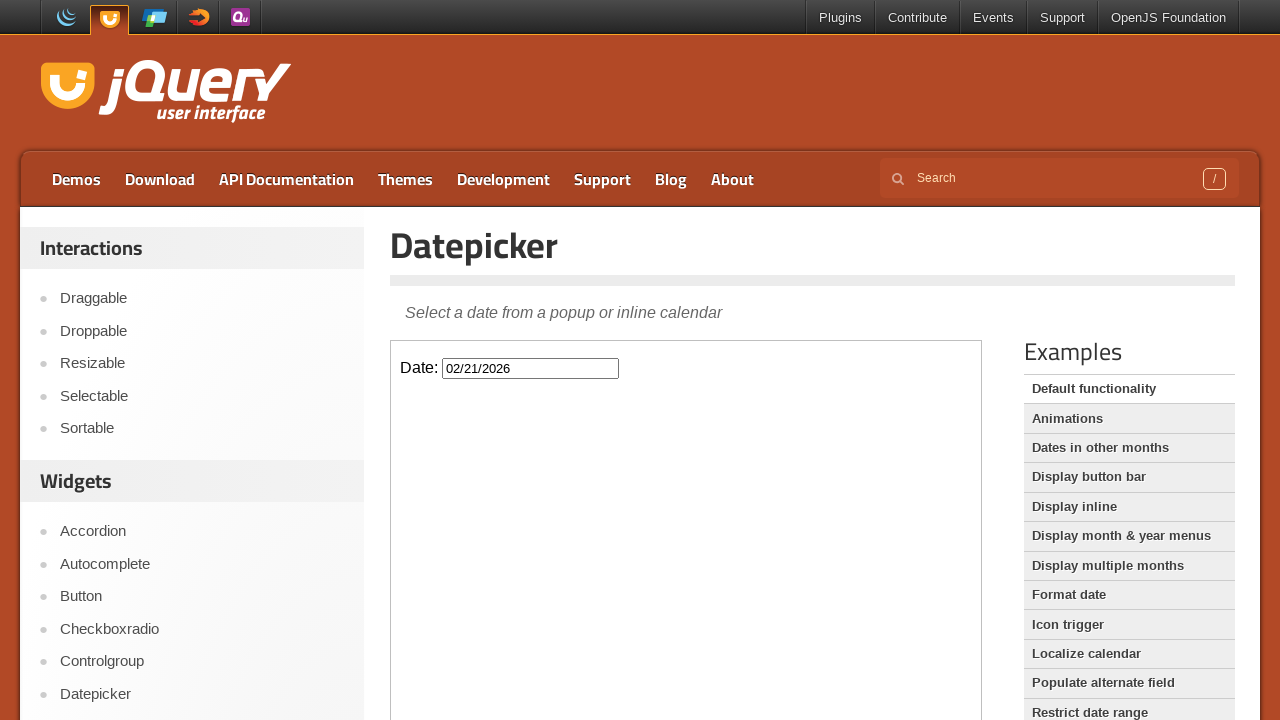